Tests generation without Lorem Ipsum start by unchecking the checkbox

Starting URL: https://www.lipsum.com/

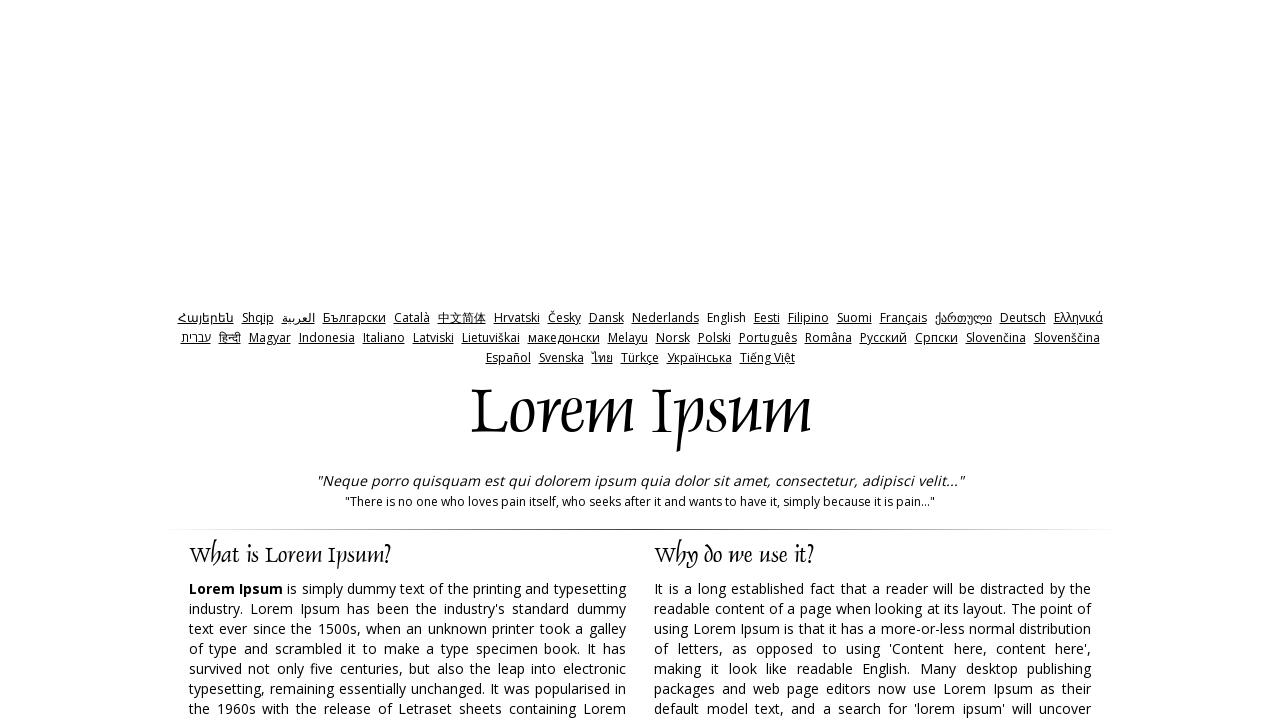

Unchecked the 'Start with Lorem ipsum' checkbox at (859, 361) on input[type='checkbox']
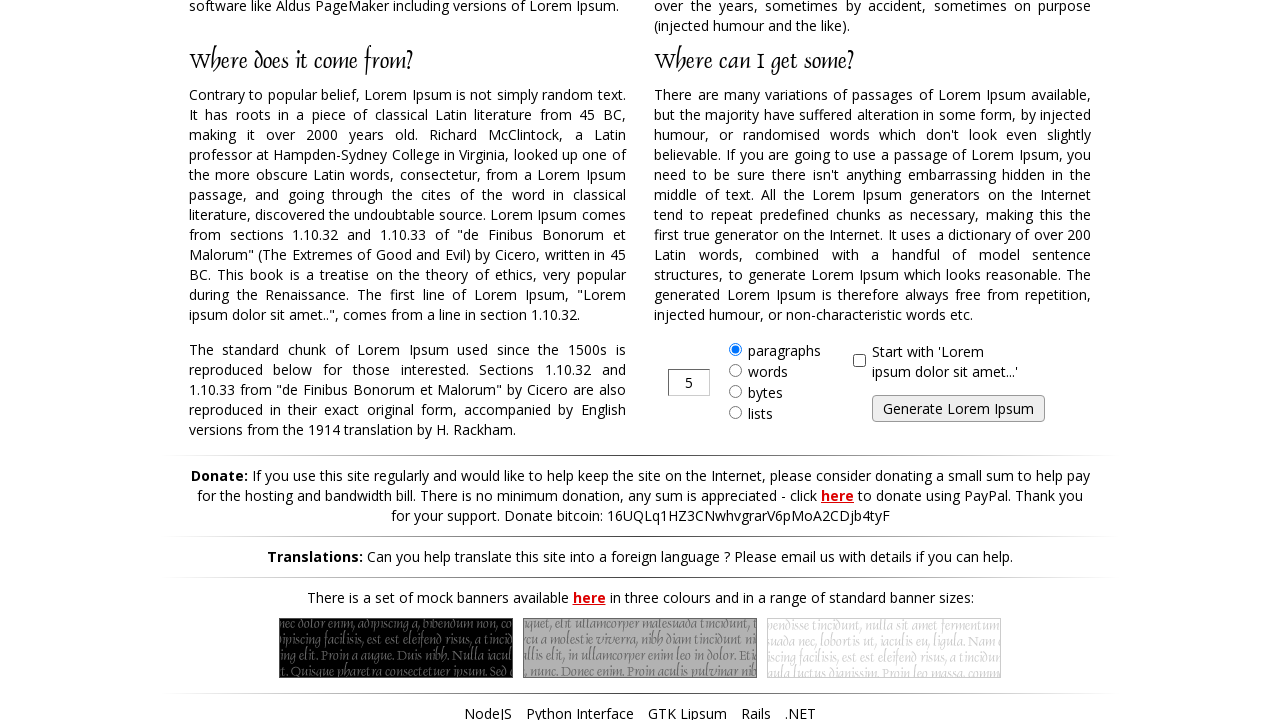

Clicked submit button to generate text without Lorem Ipsum at (958, 409) on input[type='submit']
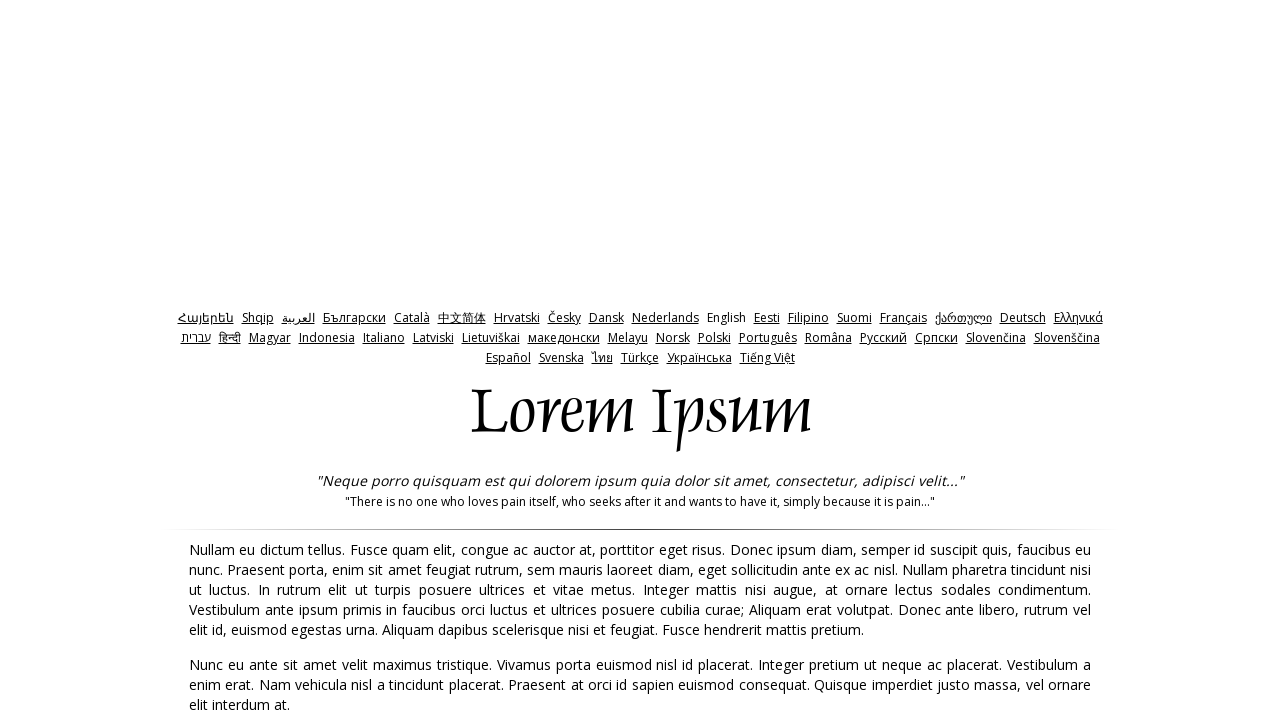

Generated text loaded on page
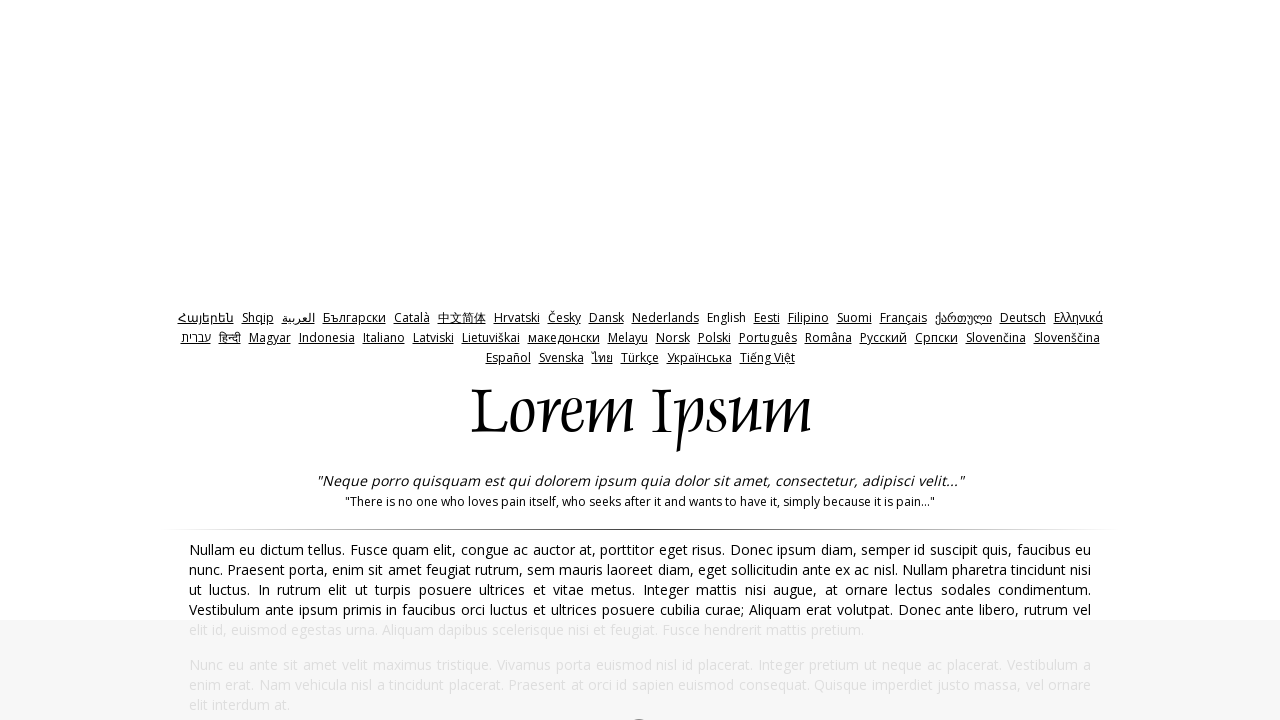

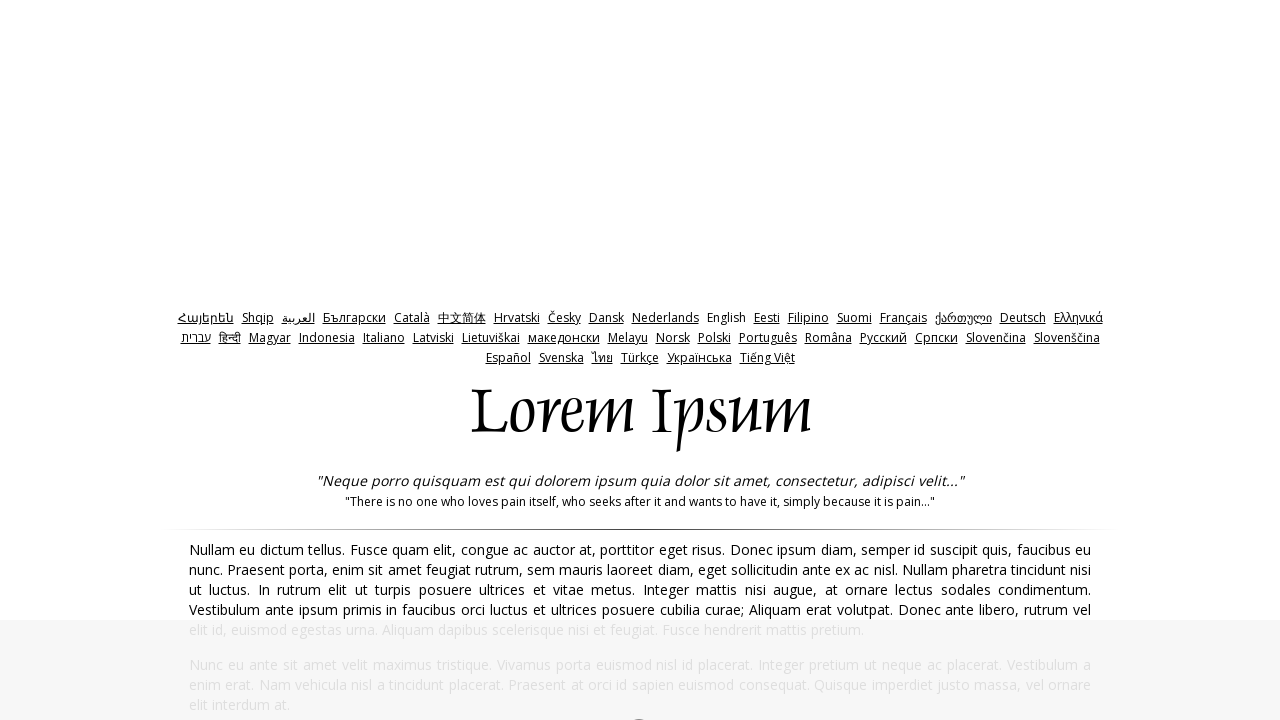